Tests page scrolling functionality by scrolling to bottom, then to top, and finally scrolling down by 20 pixels

Starting URL: https://qadraganddrop.ccbp.tech/

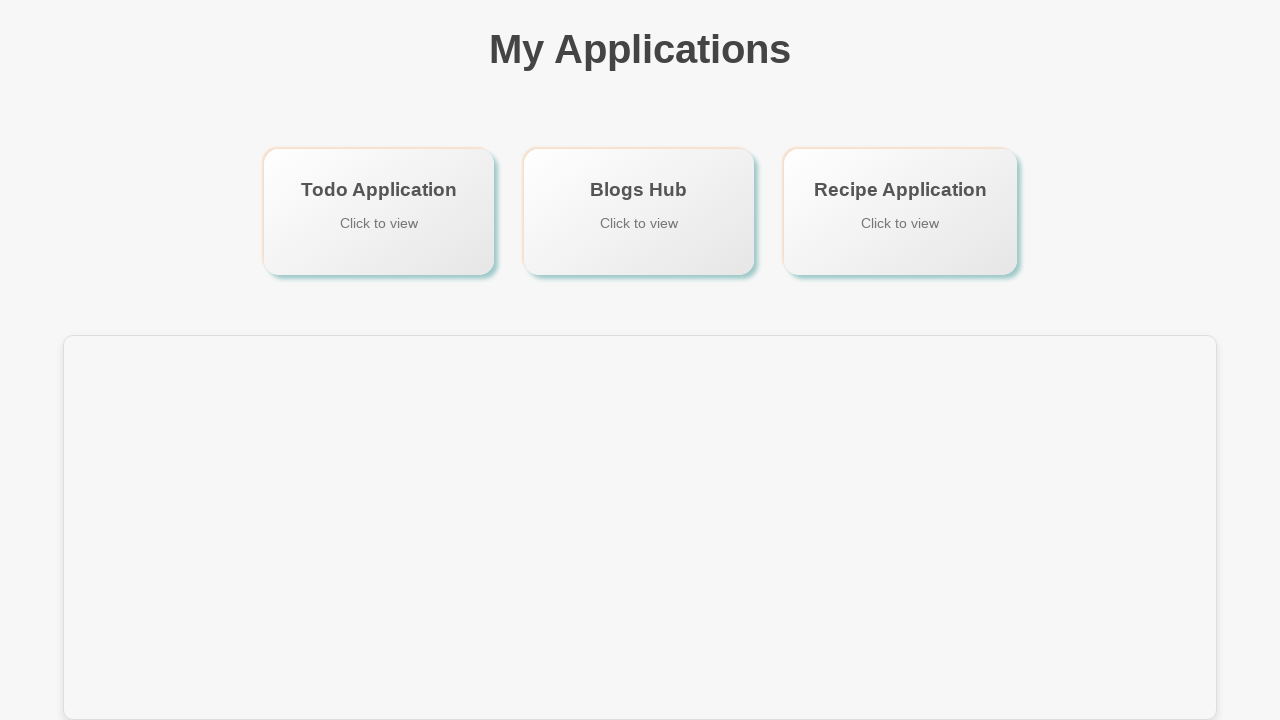

Scrolled to the bottom of the page
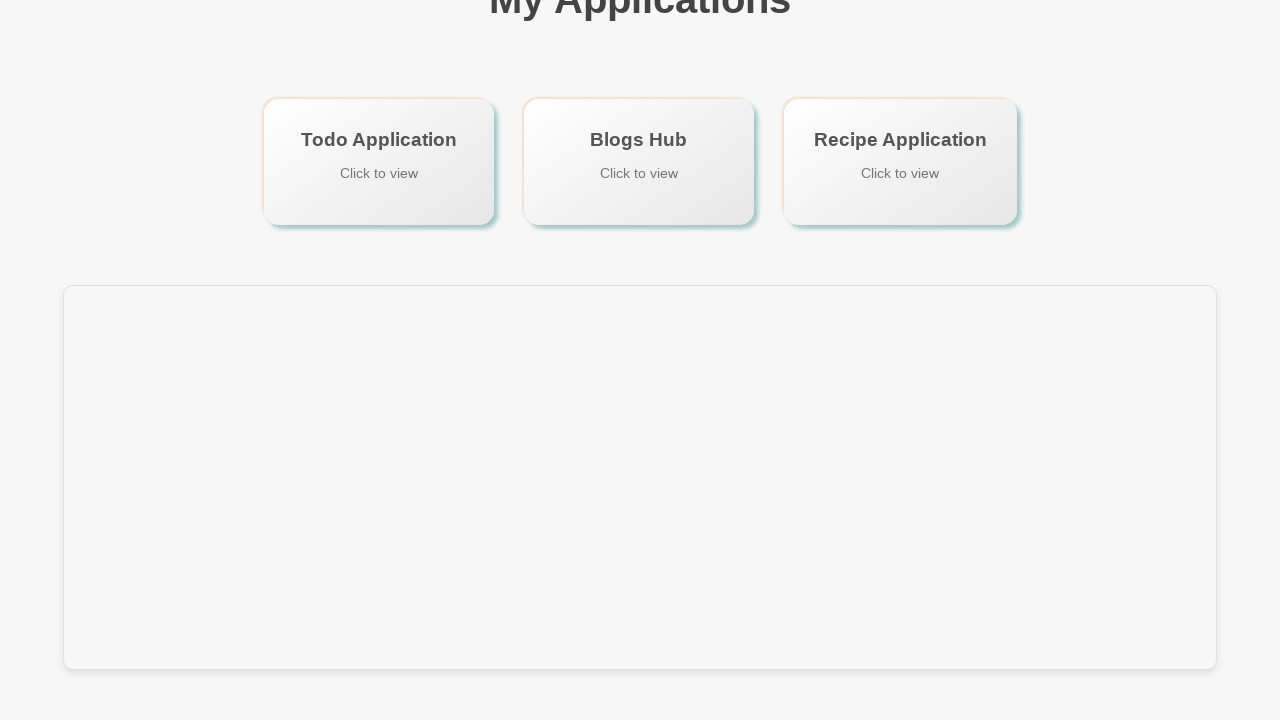

Scrolled back to the top of the page
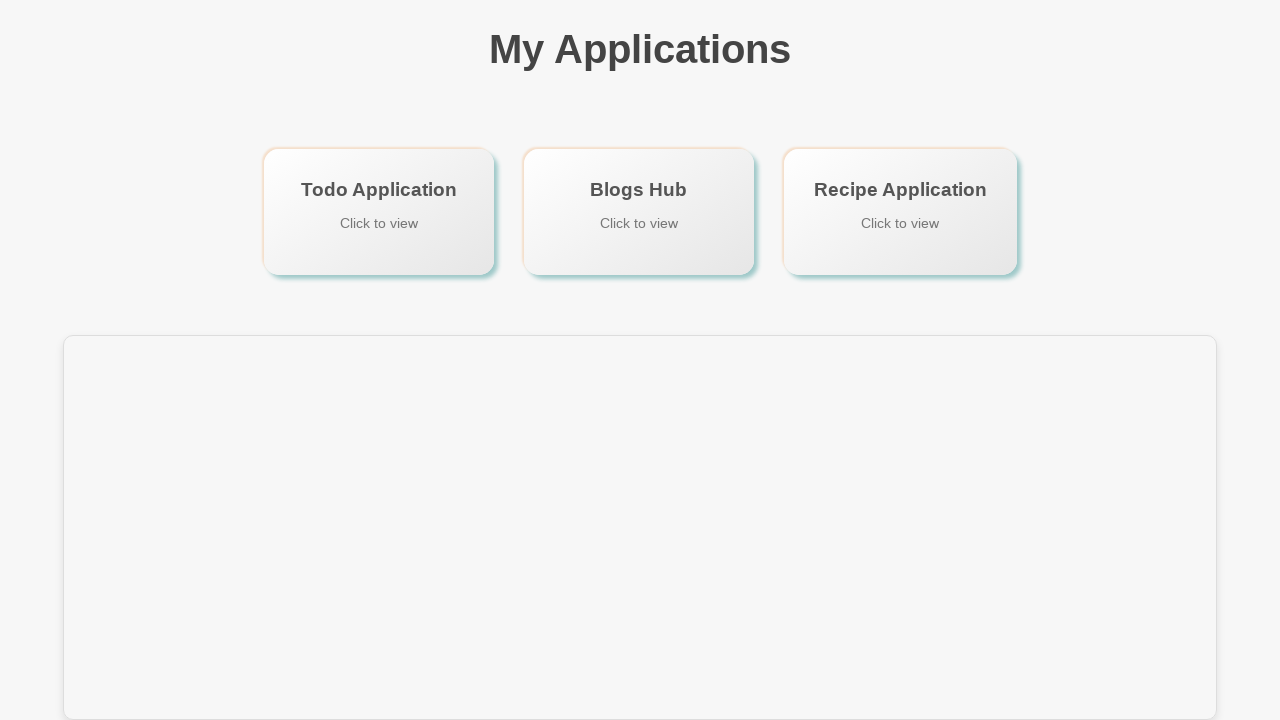

Scrolled down by 20 pixels from the top
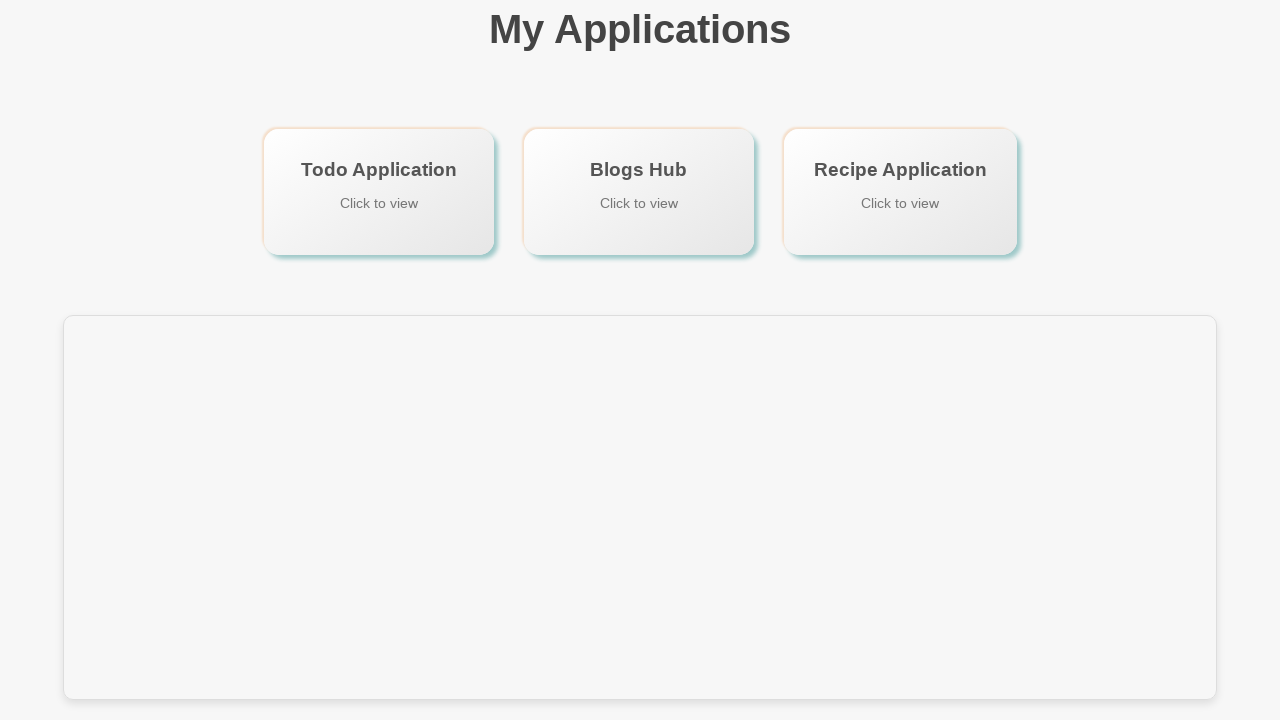

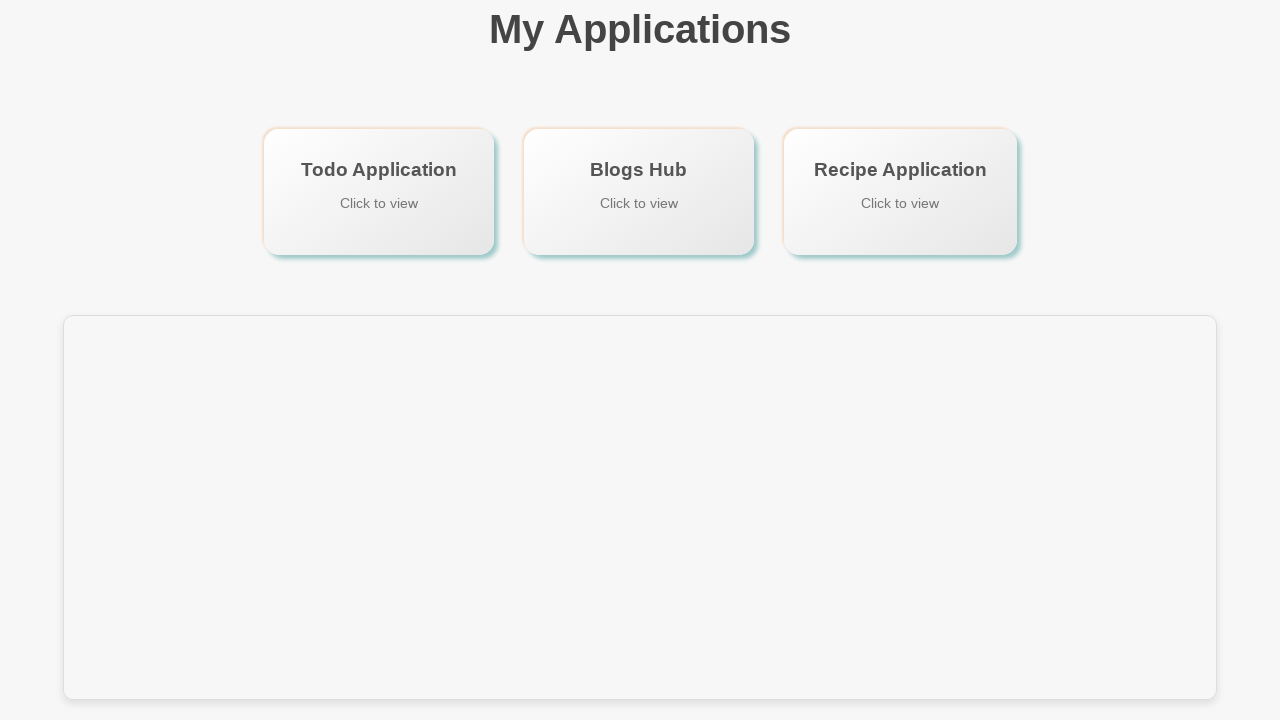